Tests right-click context menu functionality by right-clicking on a target element, then selecting the "Copy" option from the context menu, and accepting the resulting alert dialog.

Starting URL: https://swisnl.github.io/jQuery-contextMenu/demo.html

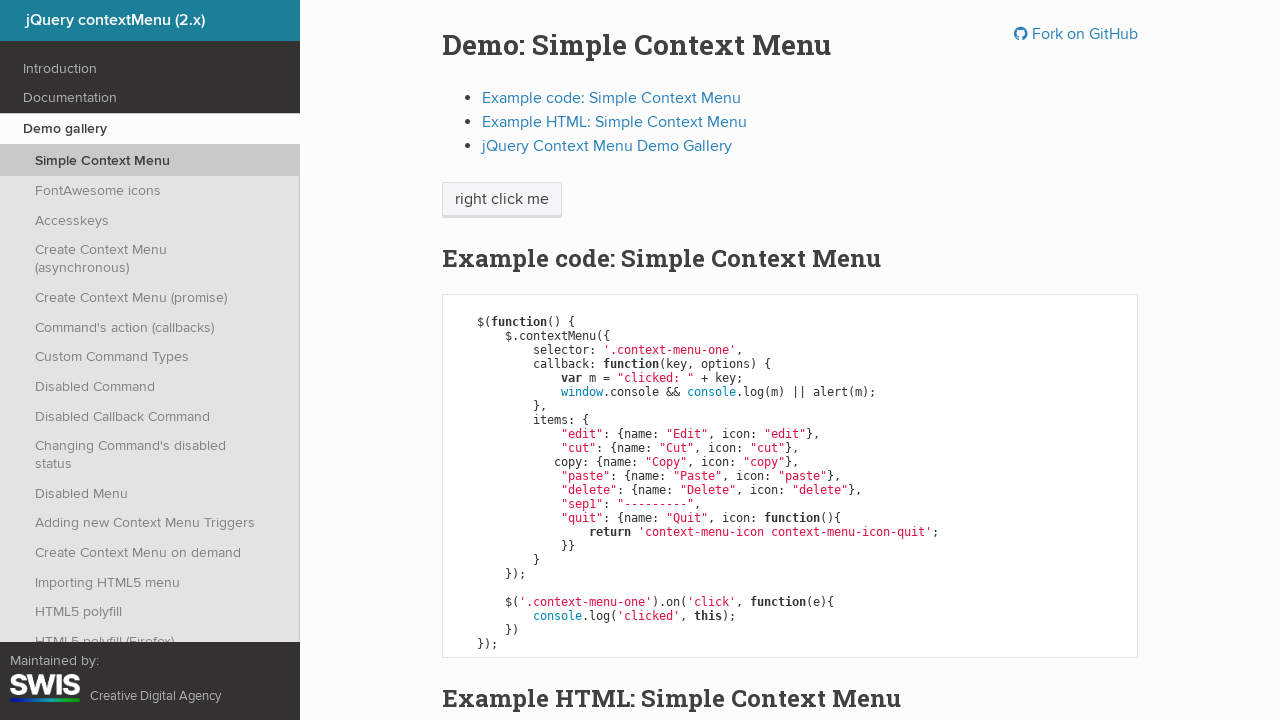

Navigated to jQuery contextMenu demo page
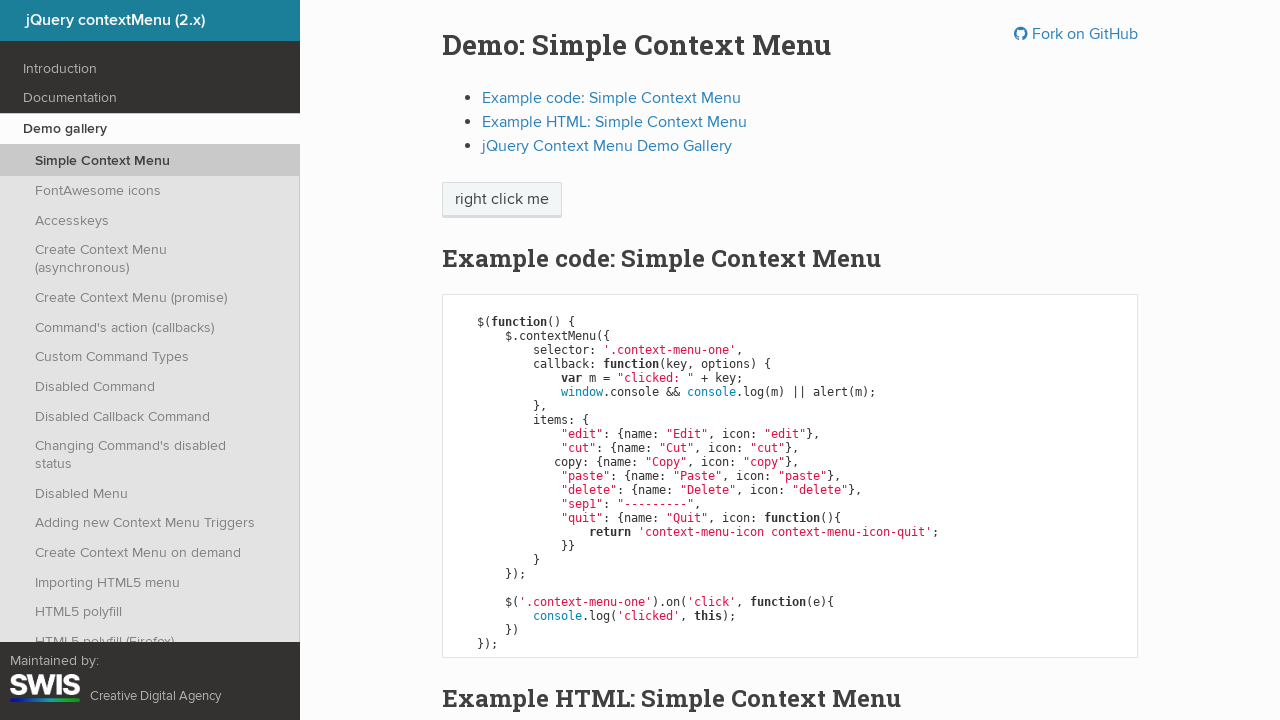

Right-clicked on 'right click me' button to open context menu at (502, 200) on //span[contains(text(),'right click')]
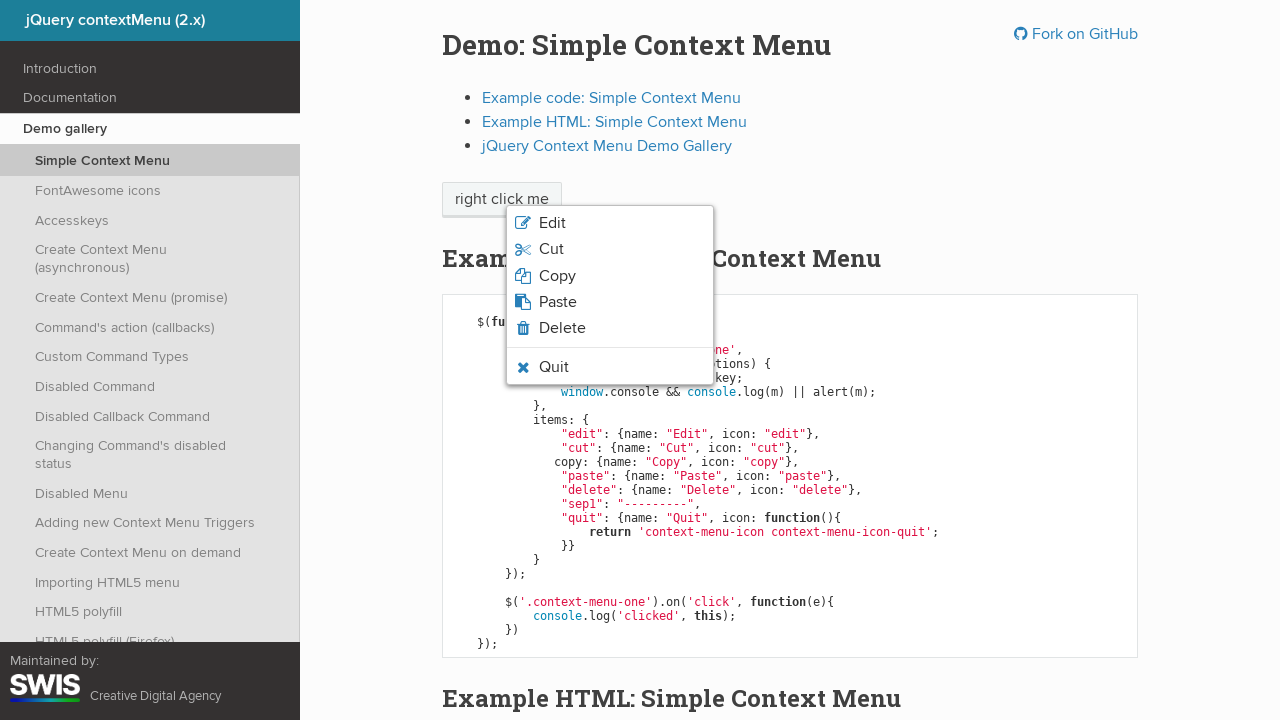

Clicked on 'Copy' option in context menu at (557, 276) on xpath=//li[contains(@class,'copy')]/span
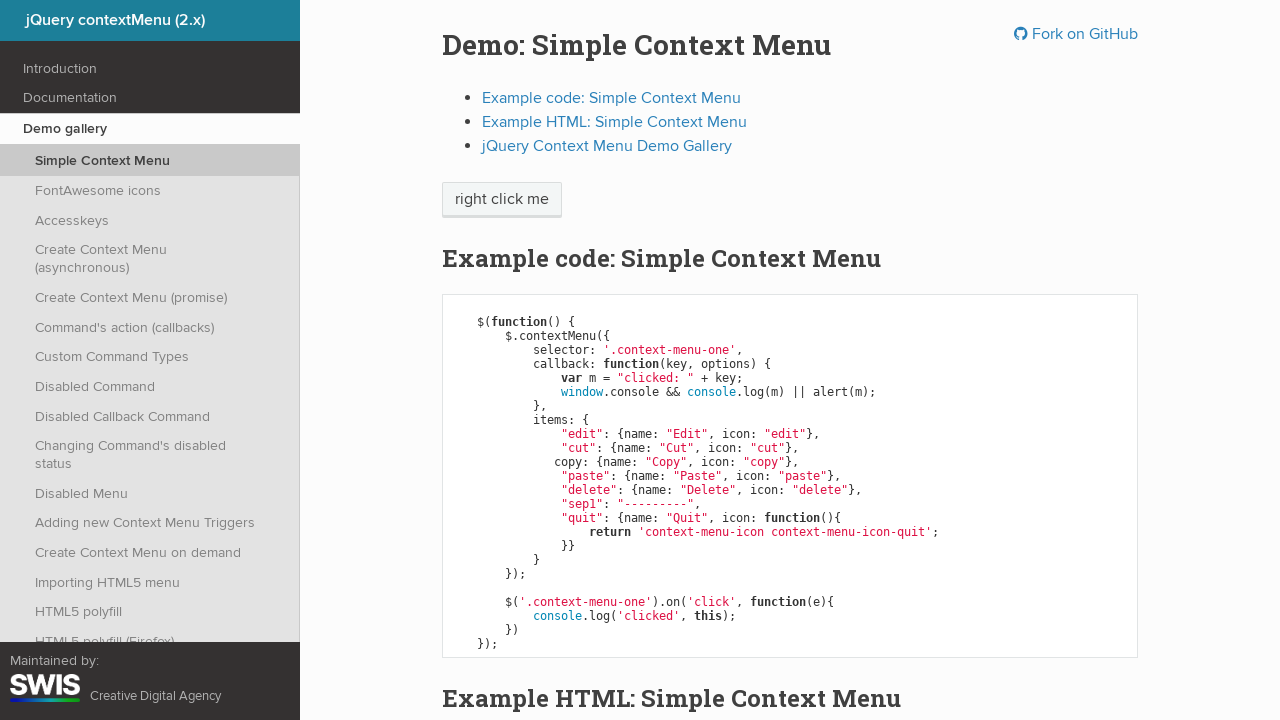

Set up dialog handler to accept alert
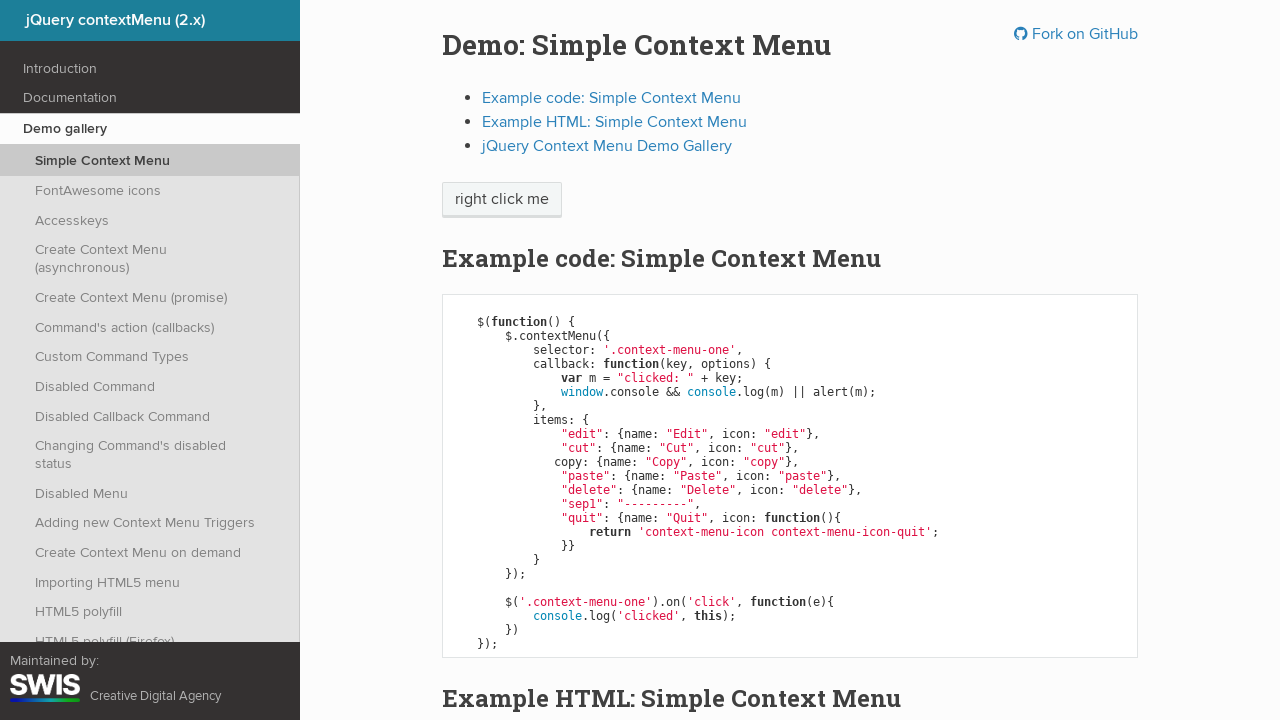

Waited 1 second for UI updates
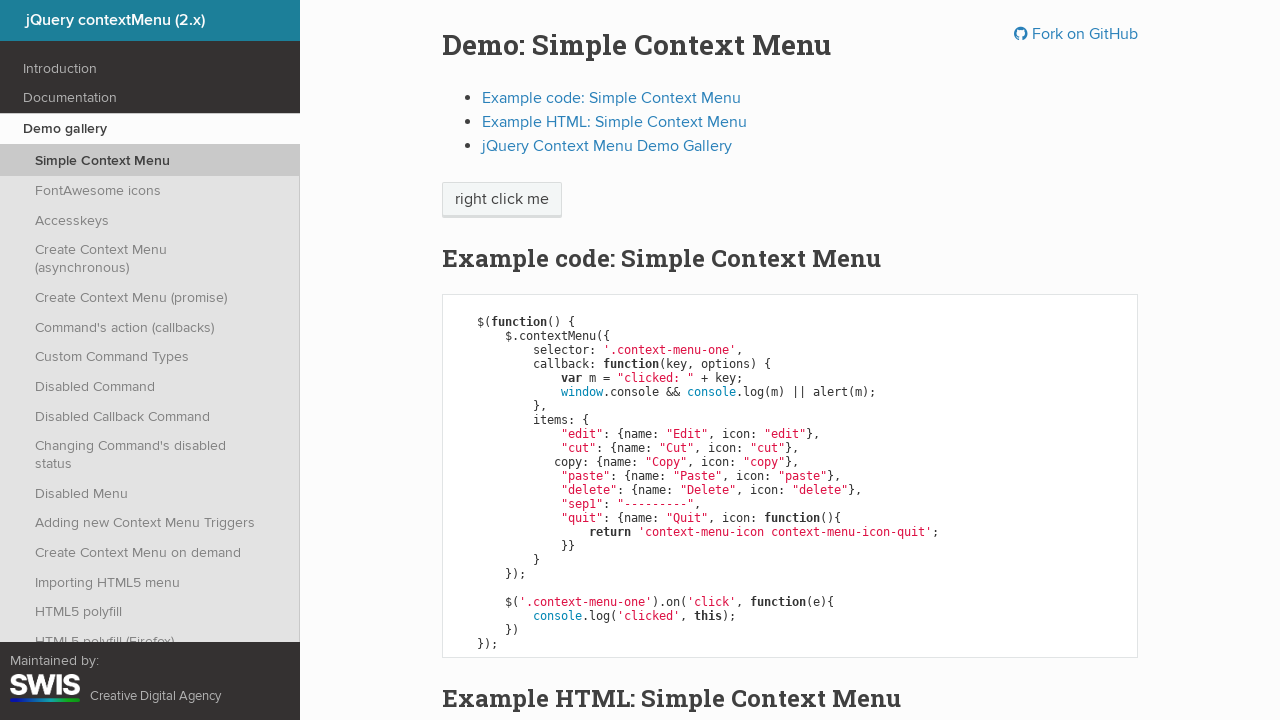

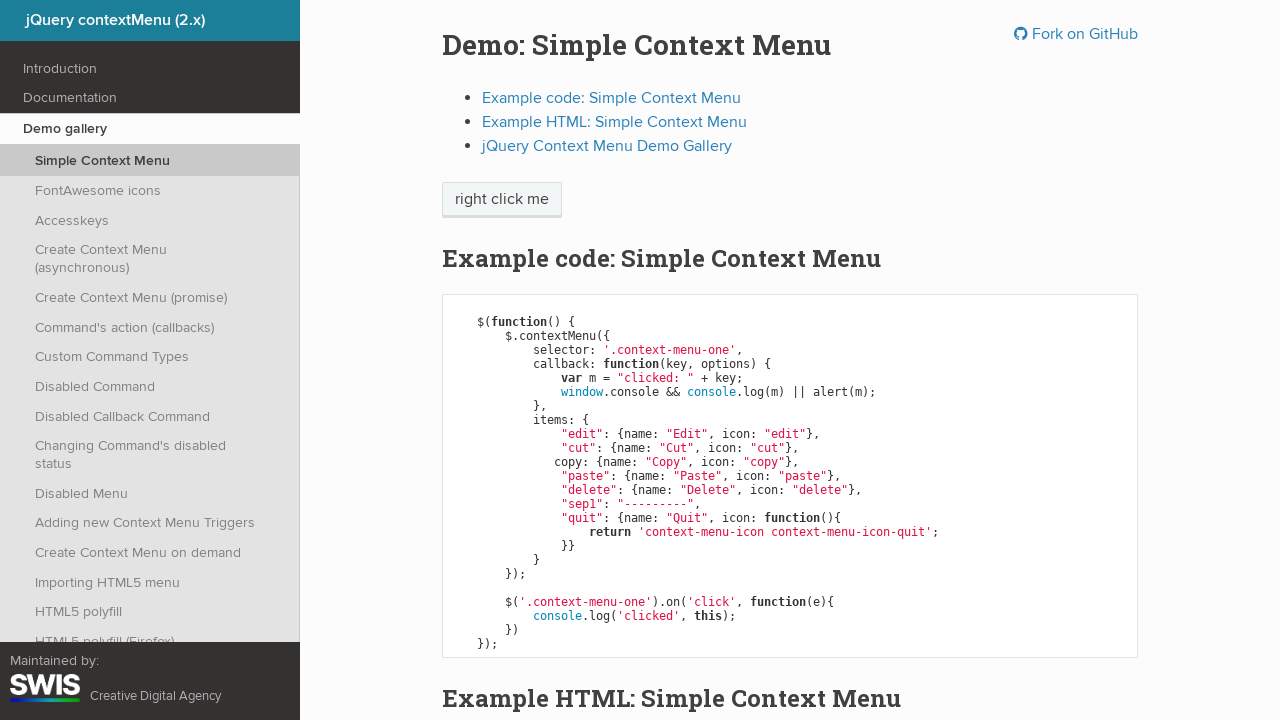